Tests web table handling by iterating through course names in a table, finding a specific course, and verifying that its sibling price element contains the expected value

Starting URL: https://rahulshettyacademy.com/AutomationPractice/

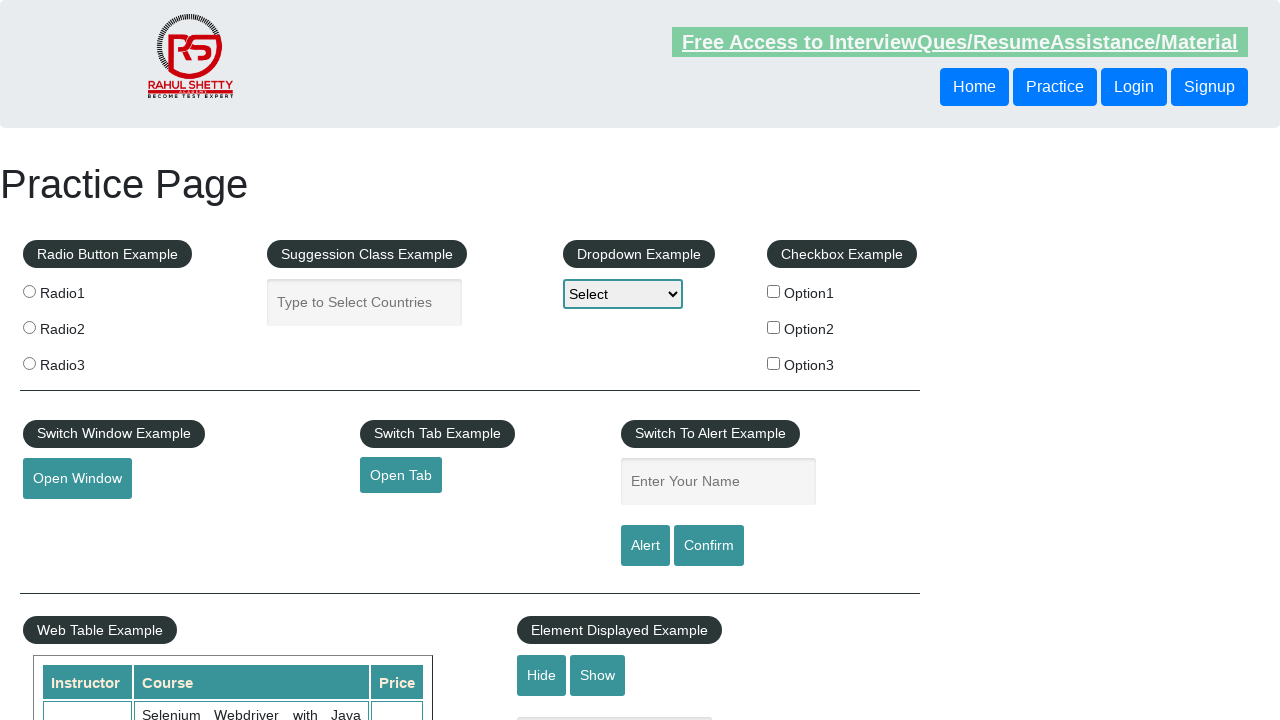

Waited for courses table to load
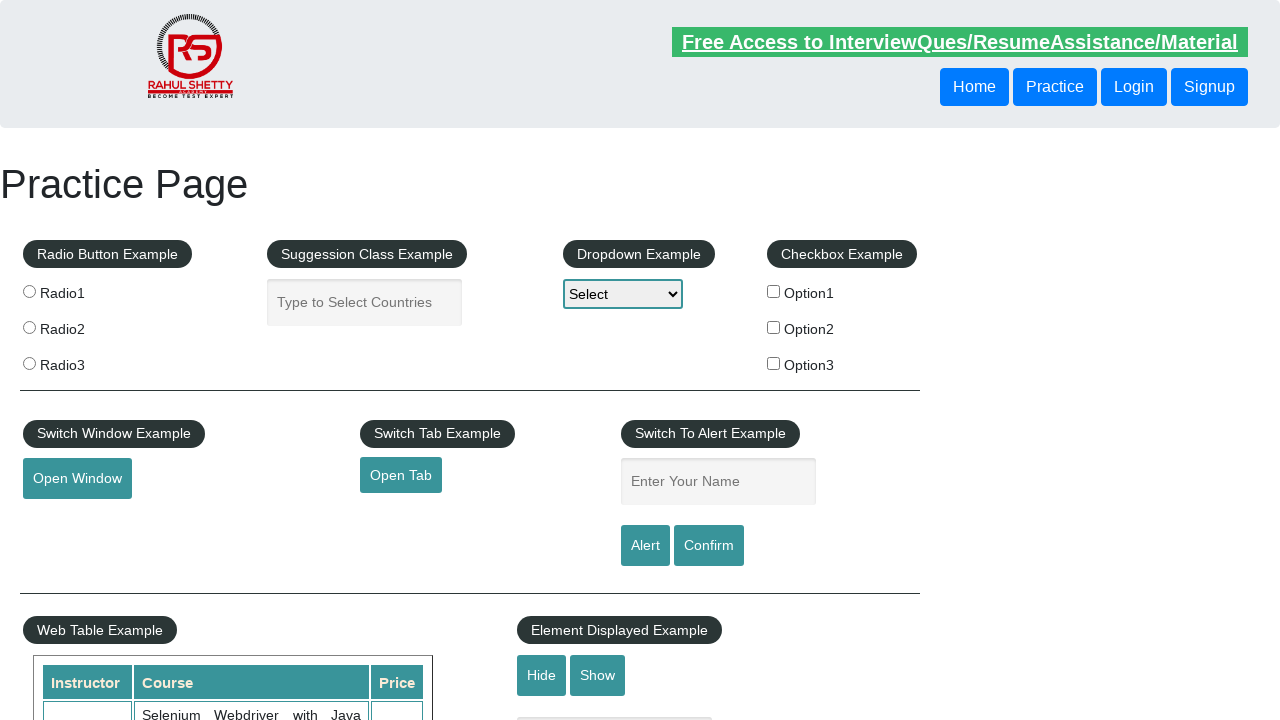

Retrieved all course name cells from table
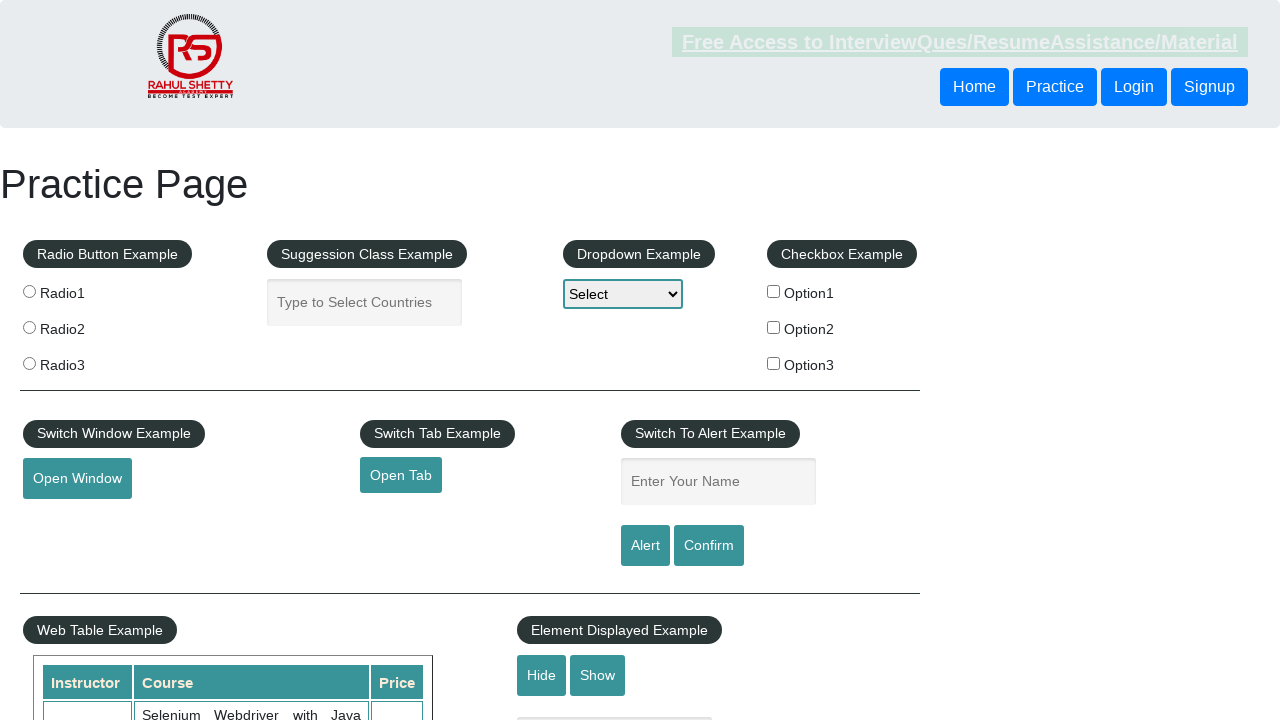

Retrieved course name: 'Selenium Webdriver with Java Basics + Advanced + Interview Guide'
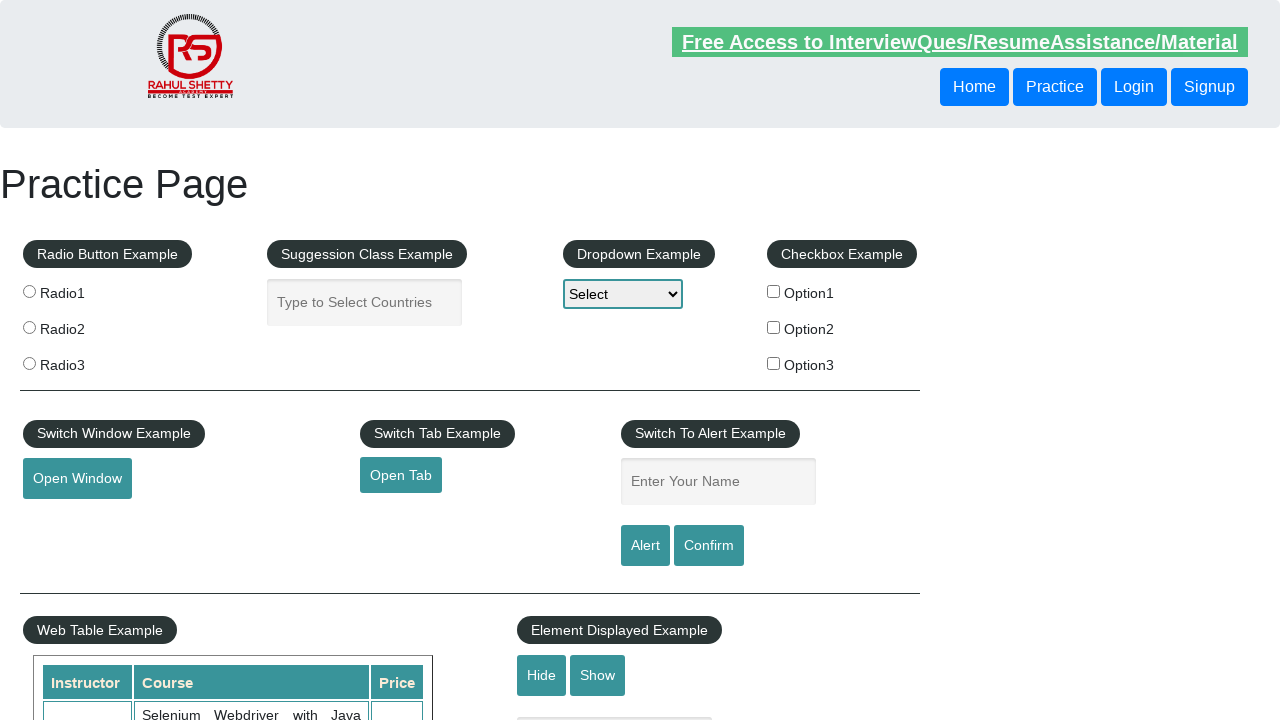

Retrieved course name: 'Learn SQL in Practical + Database Testing from Scratch'
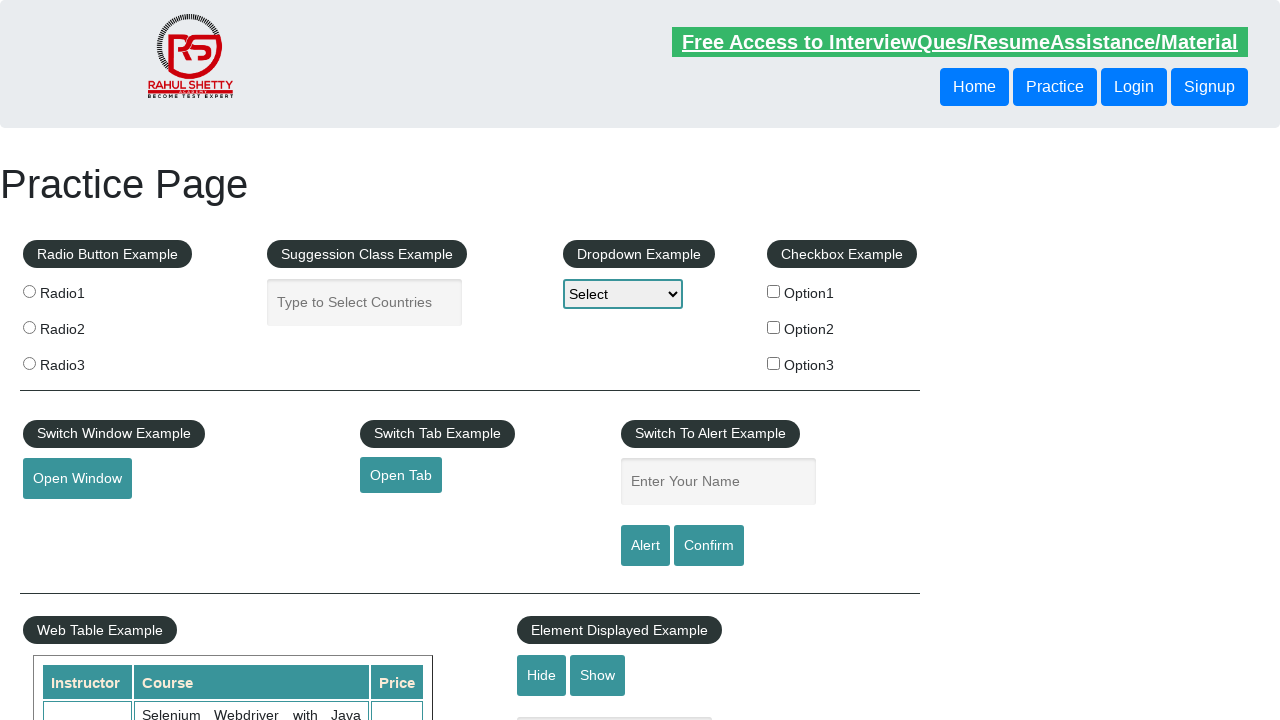

Retrieved course name: 'Appium (Selenium) - Mobile Automation Testing from Scratch'
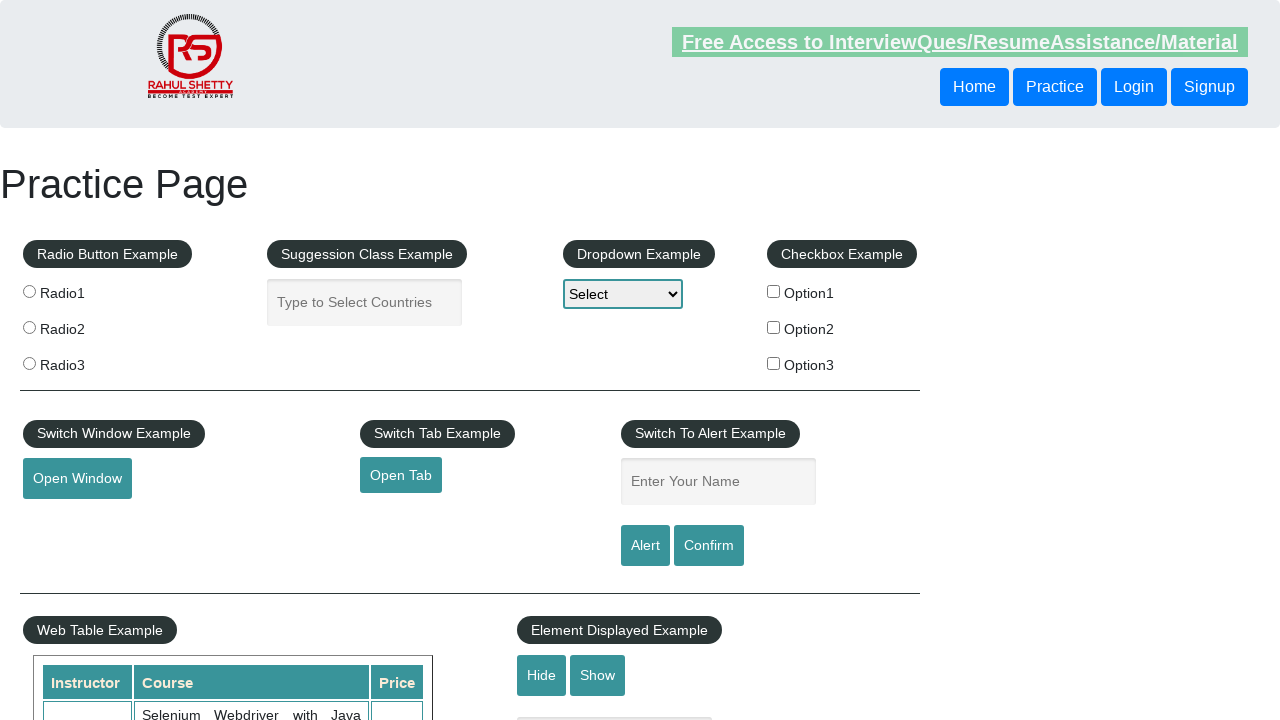

Retrieved course name: 'WebSecurity Testing for Beginners-QA knowledge to next level'
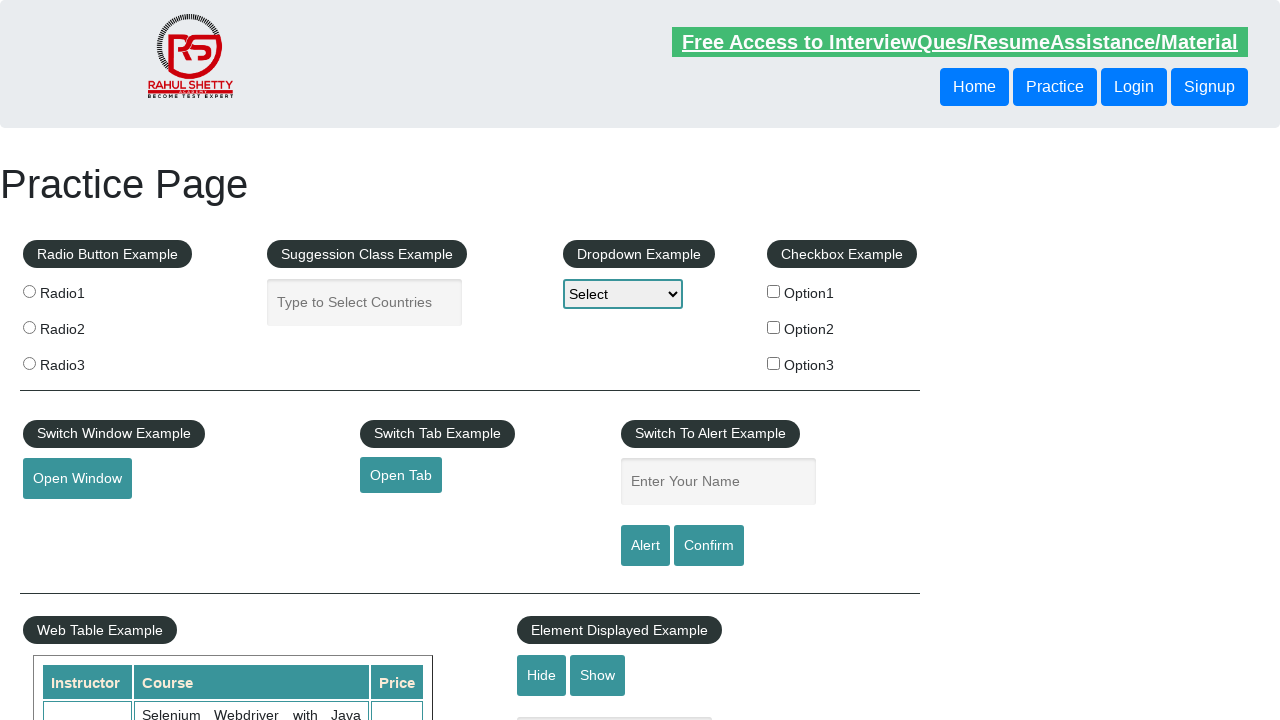

Retrieved course name: 'Learn JMETER from Scratch - (Performance + Load) Testing Tool'
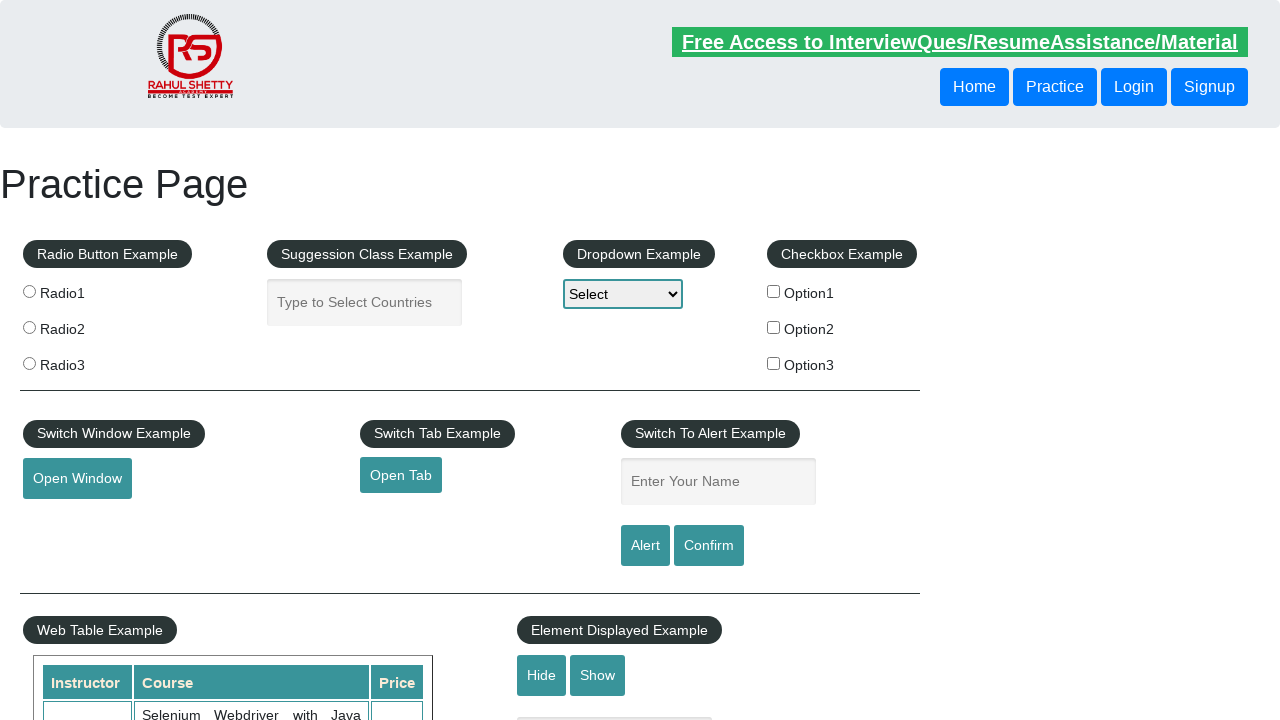

Retrieved course name: 'WebServices / REST API Testing with SoapUI'
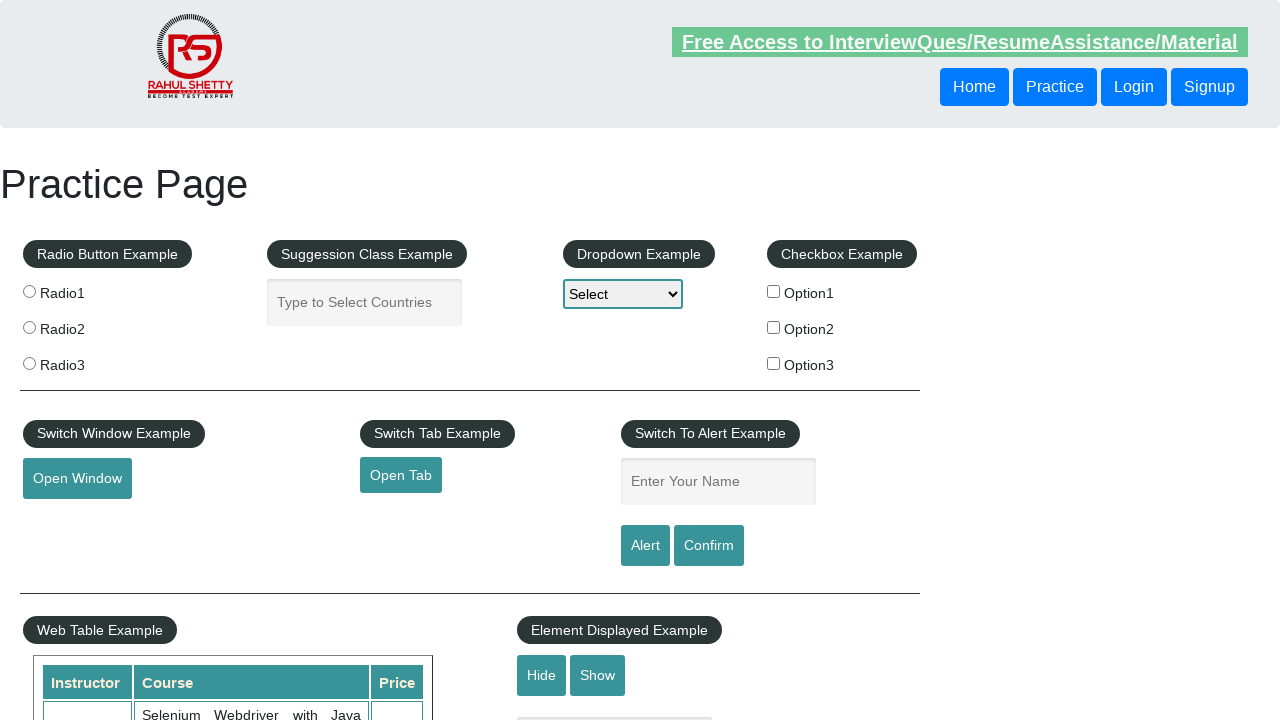

Retrieved course name: 'QA Expert Course :Software Testing + Bugzilla + SQL + Agile'
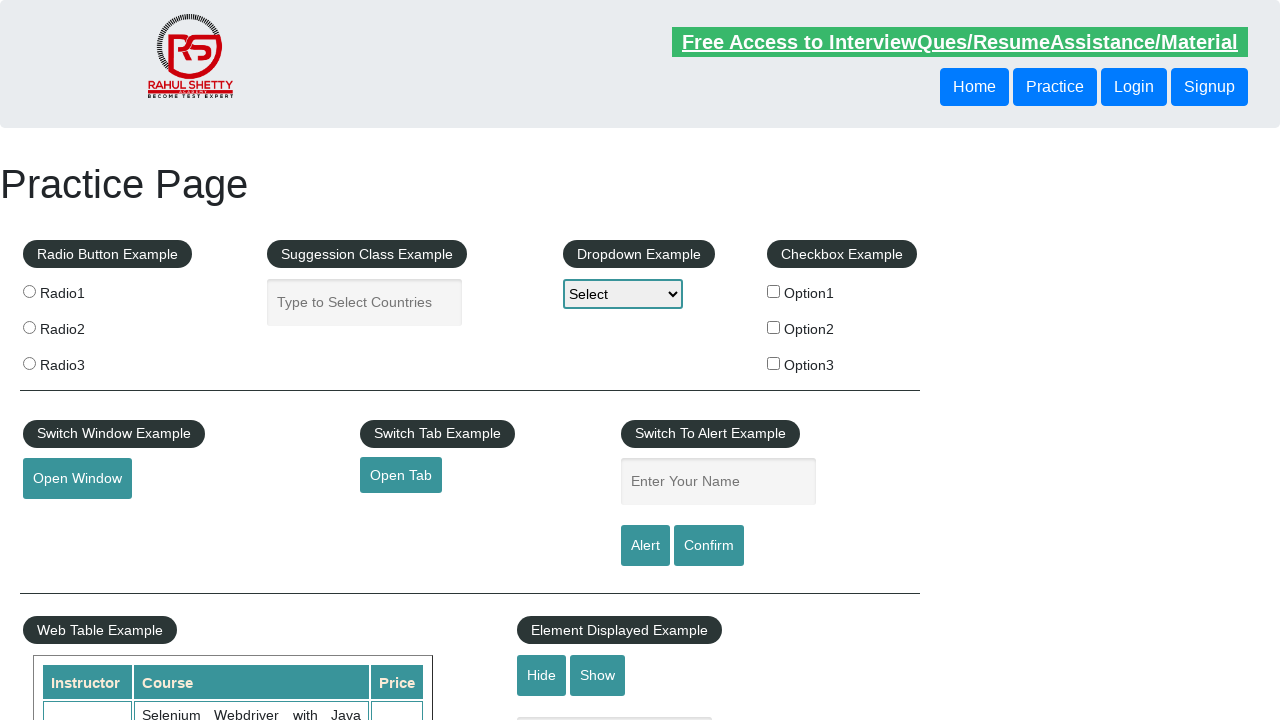

Retrieved course name: 'Master Selenium Automation in simple Python Language'
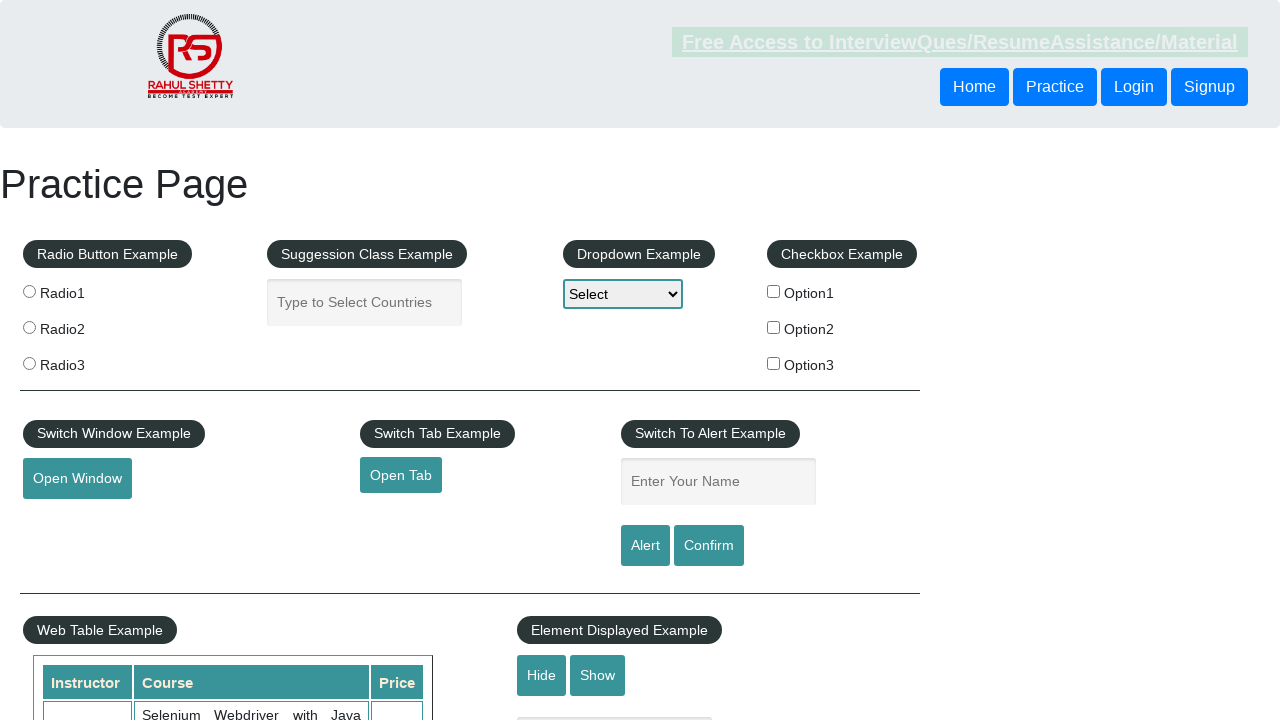

Found target course 'Master Selenium Automation in simple Python Language'
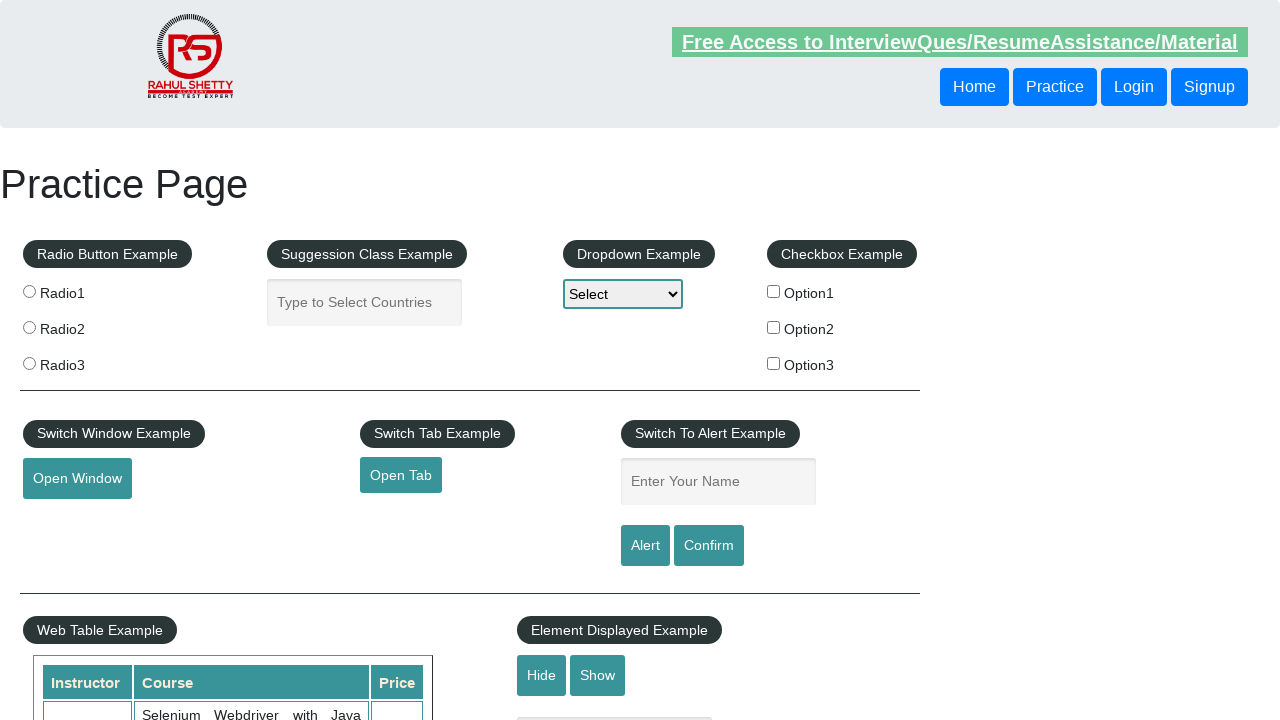

Located price cell for target course
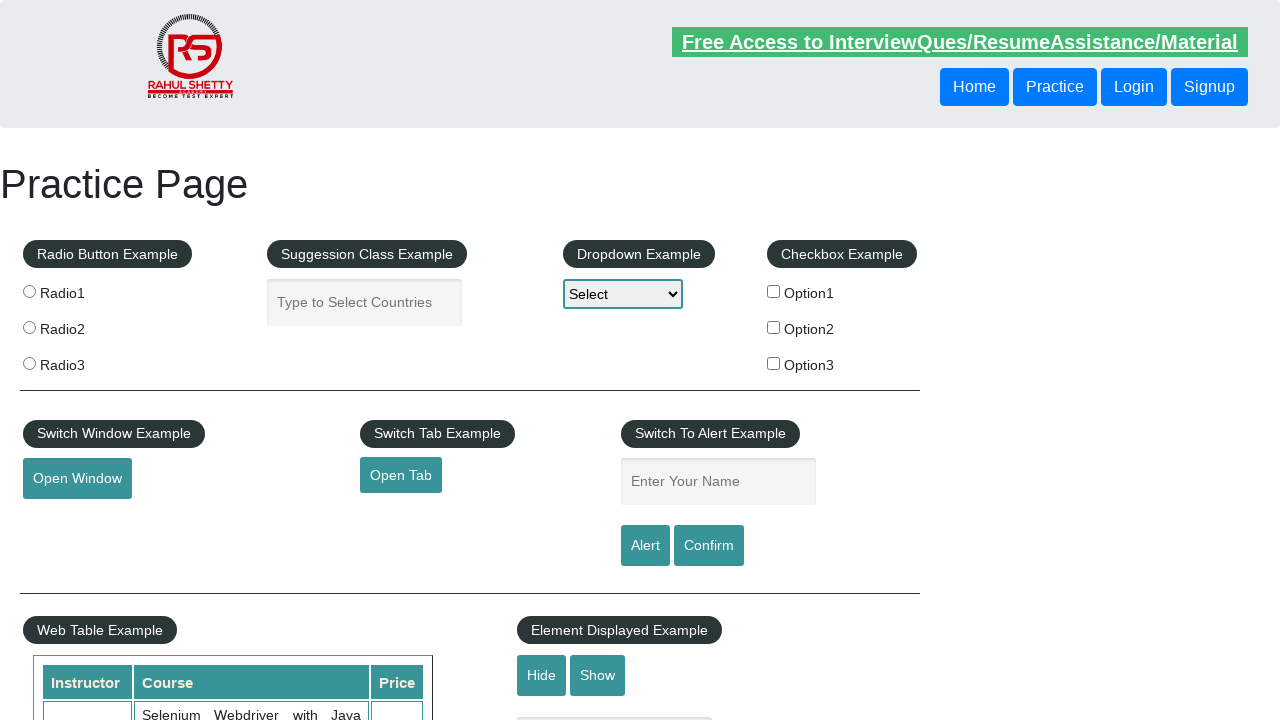

Retrieved price value: '25'
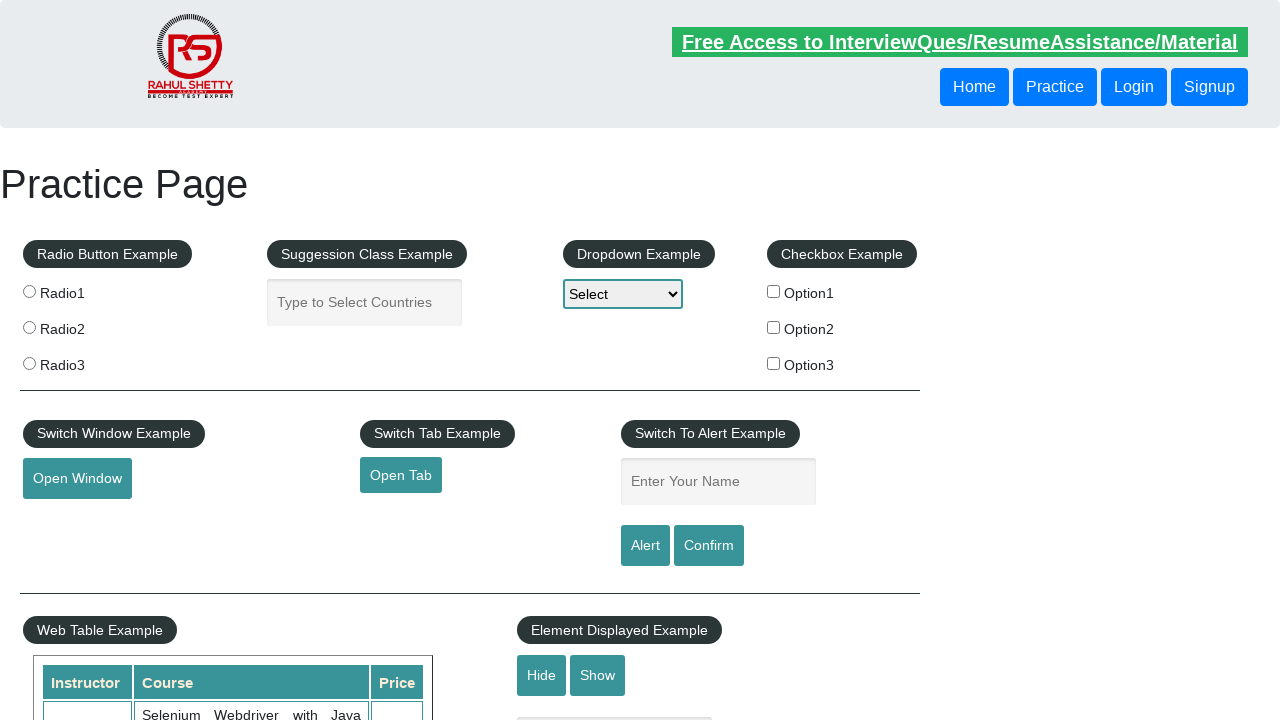

Verified price equals '25' - assertion passed
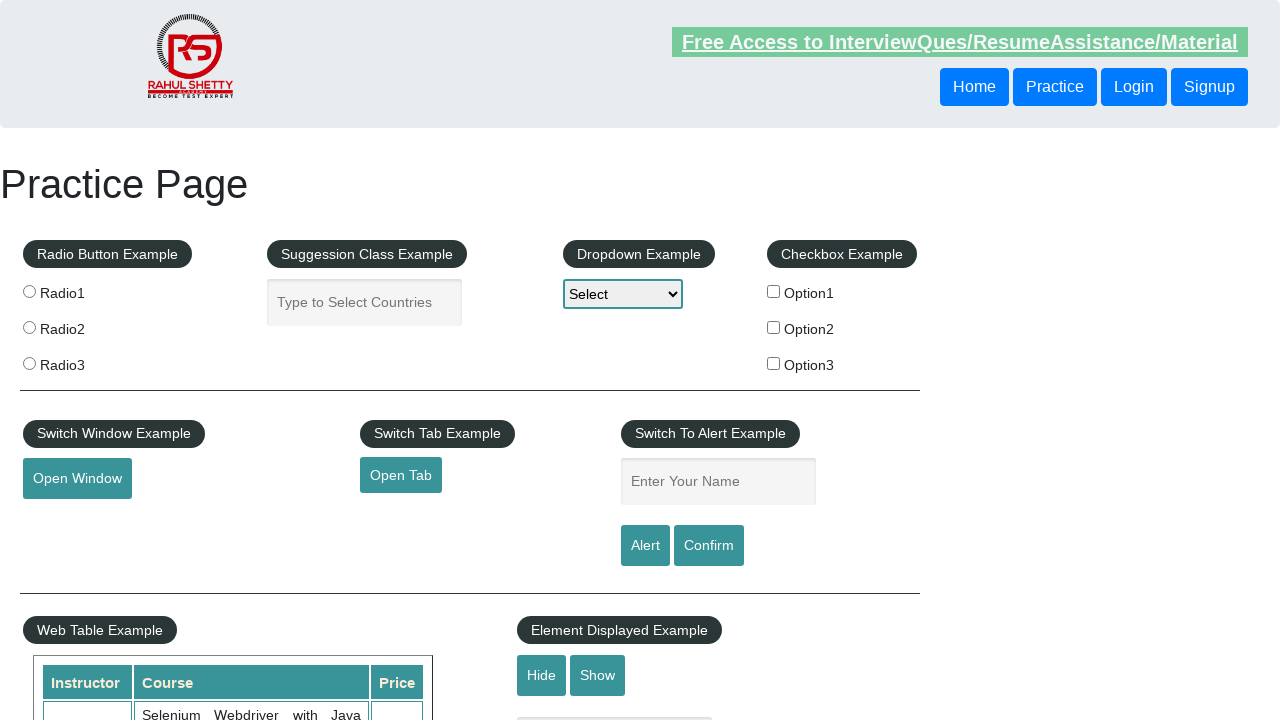

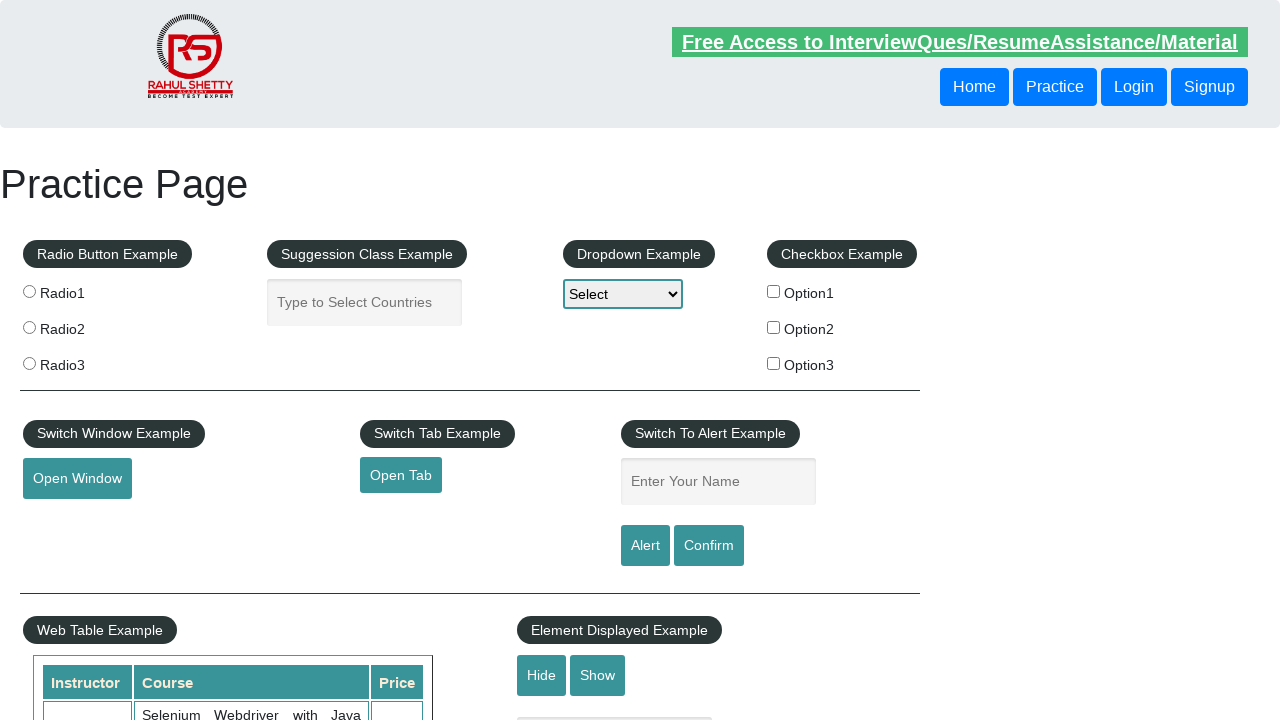